Tests registration with an existing email address to verify that the system displays an error message when trying to register with a duplicate email.

Starting URL: https://automationexercise.com/

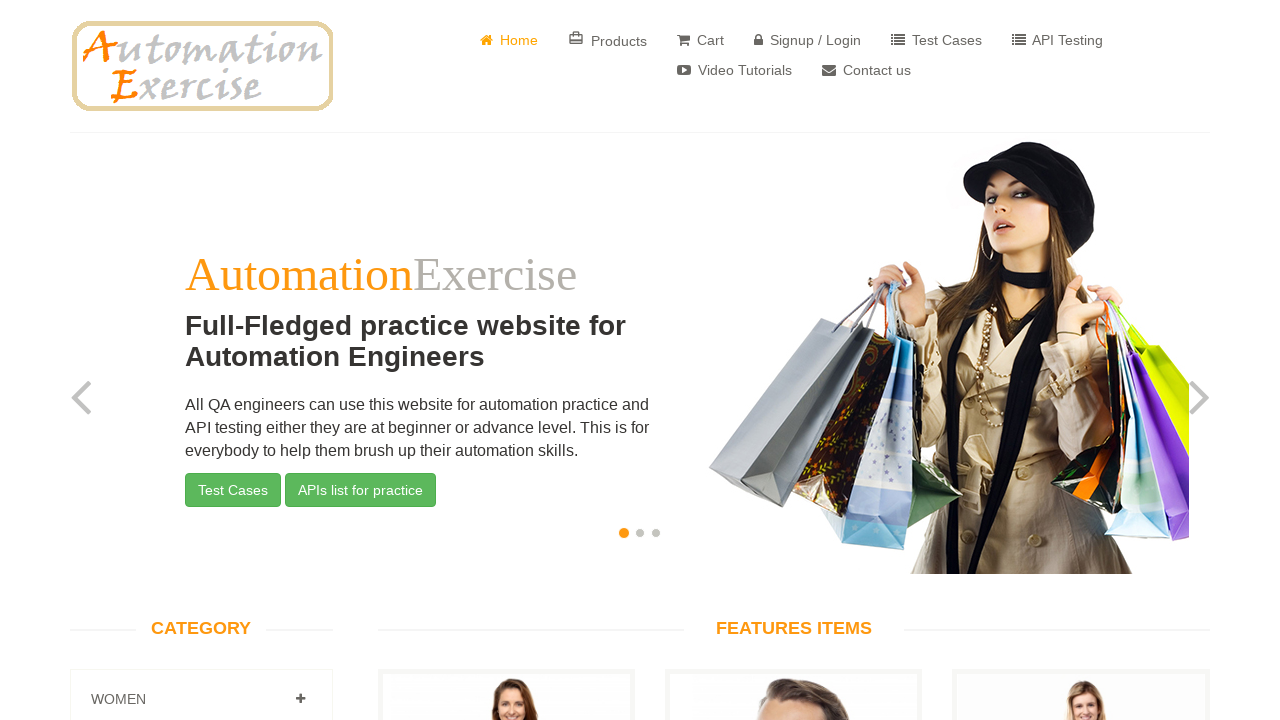

Clicked on Signup / Login link at (808, 40) on text=Signup / Login
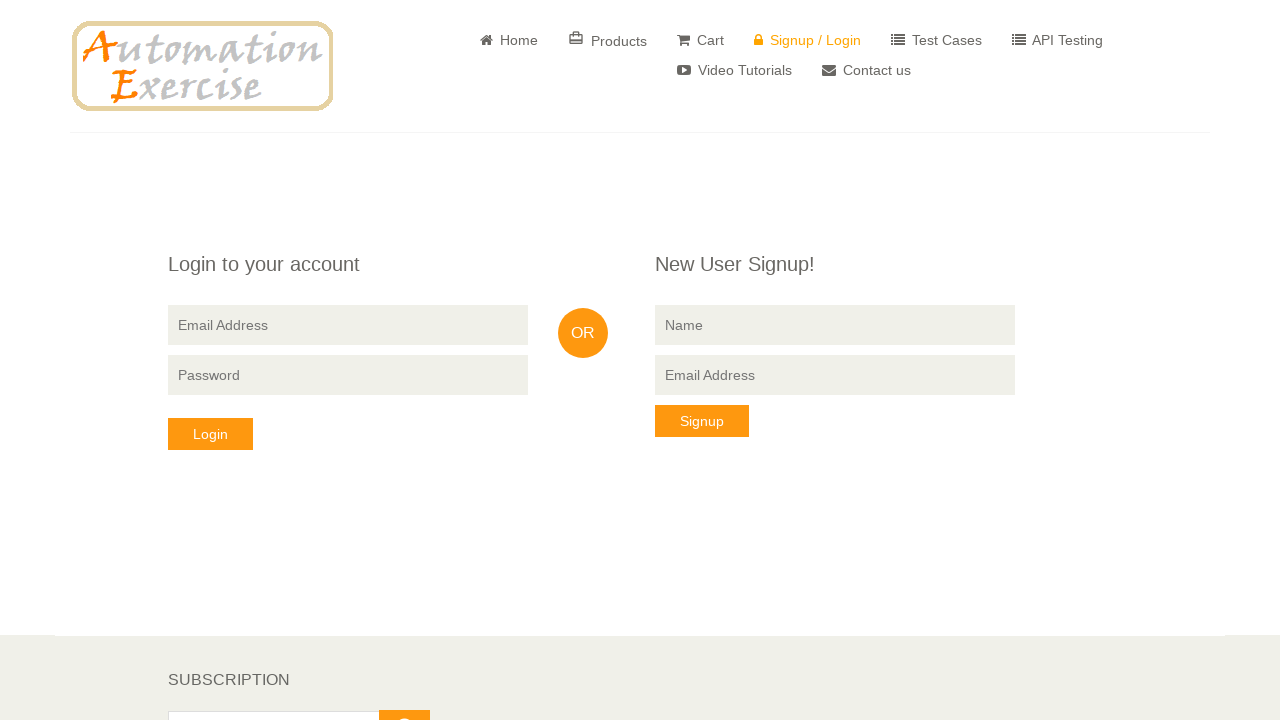

Signup form loaded and name input field is visible
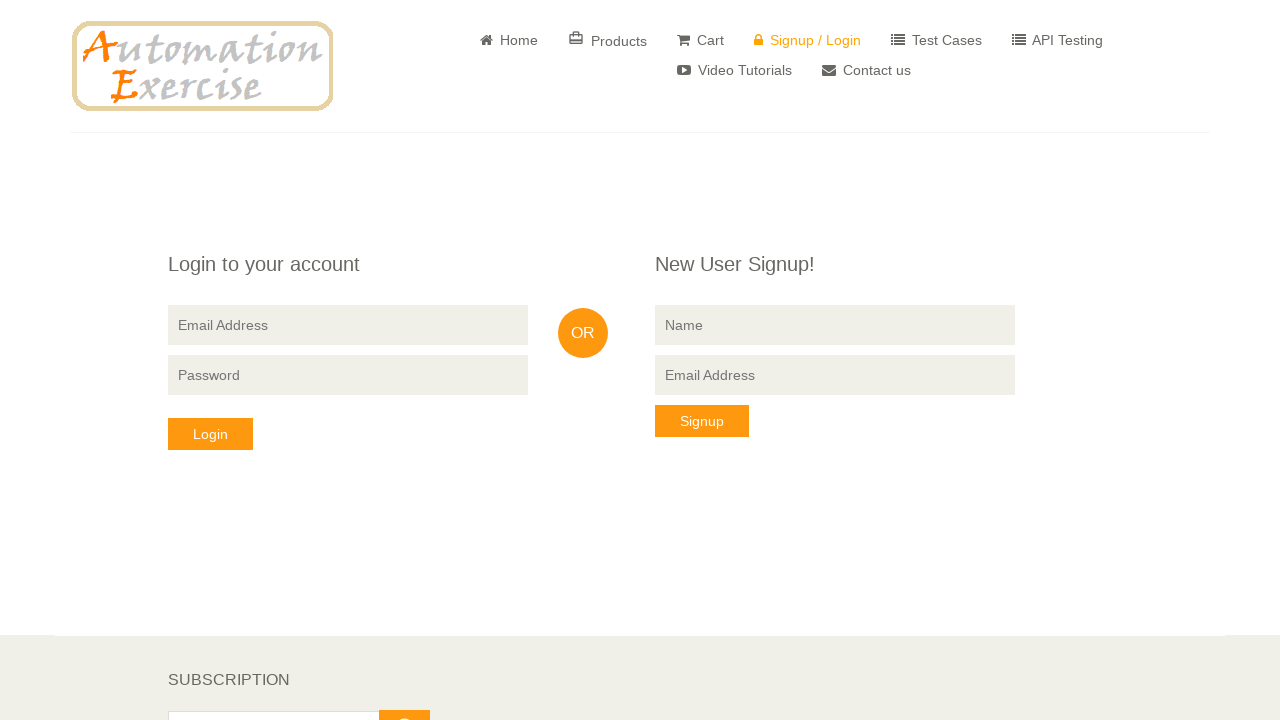

Clicked on name input field at (835, 325) on .signup-form input:nth-child(2)
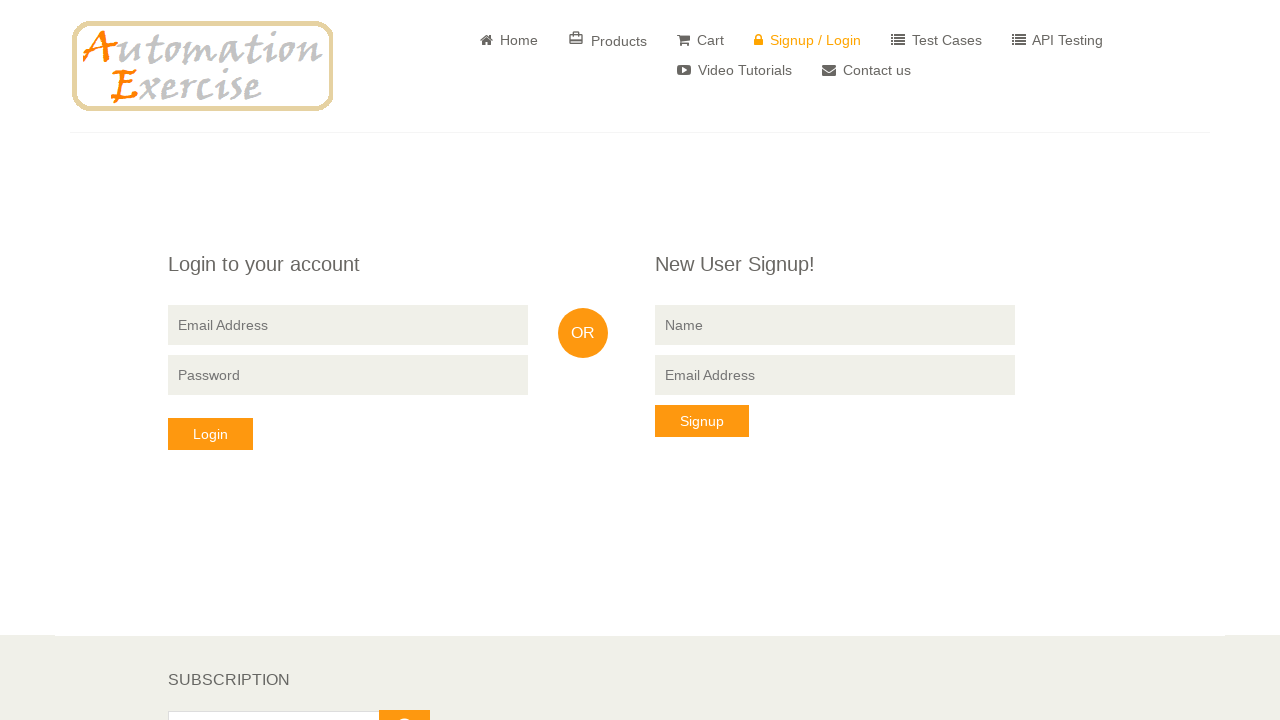

Filled name field with 'existinguser' on input[name='name']
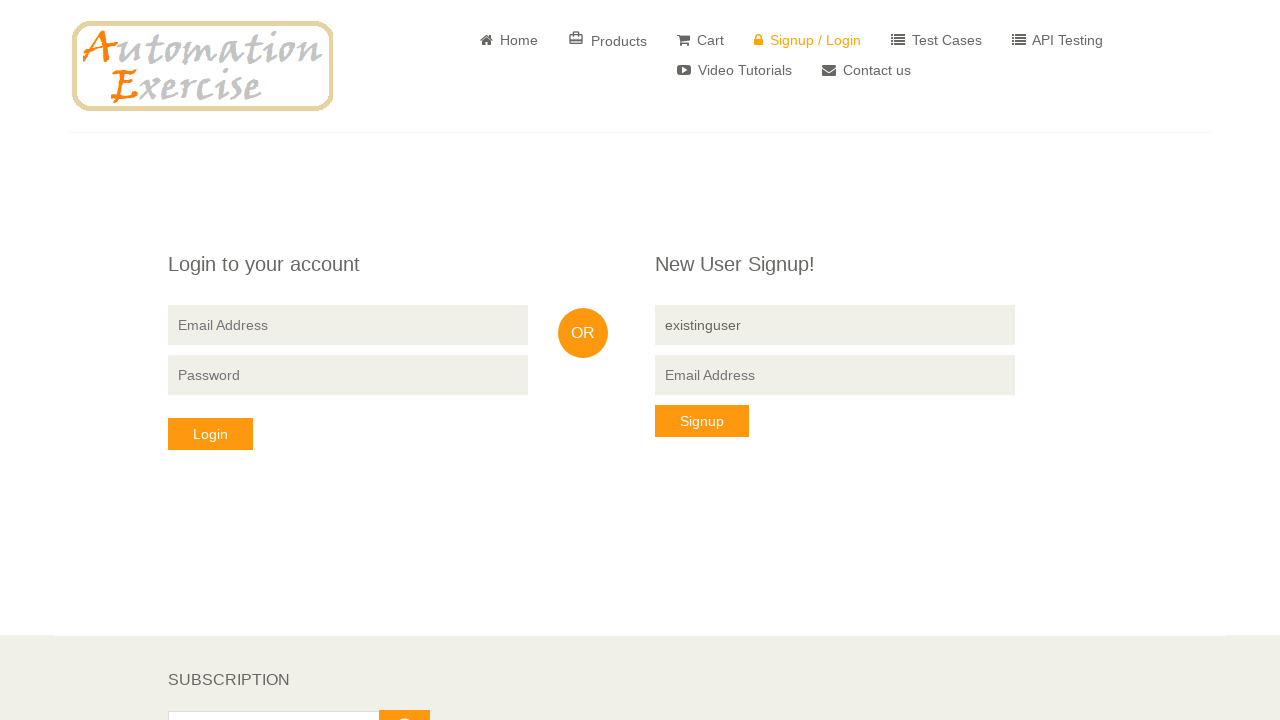

Clicked on email input field at (835, 375) on .signup-form input:nth-child(3)
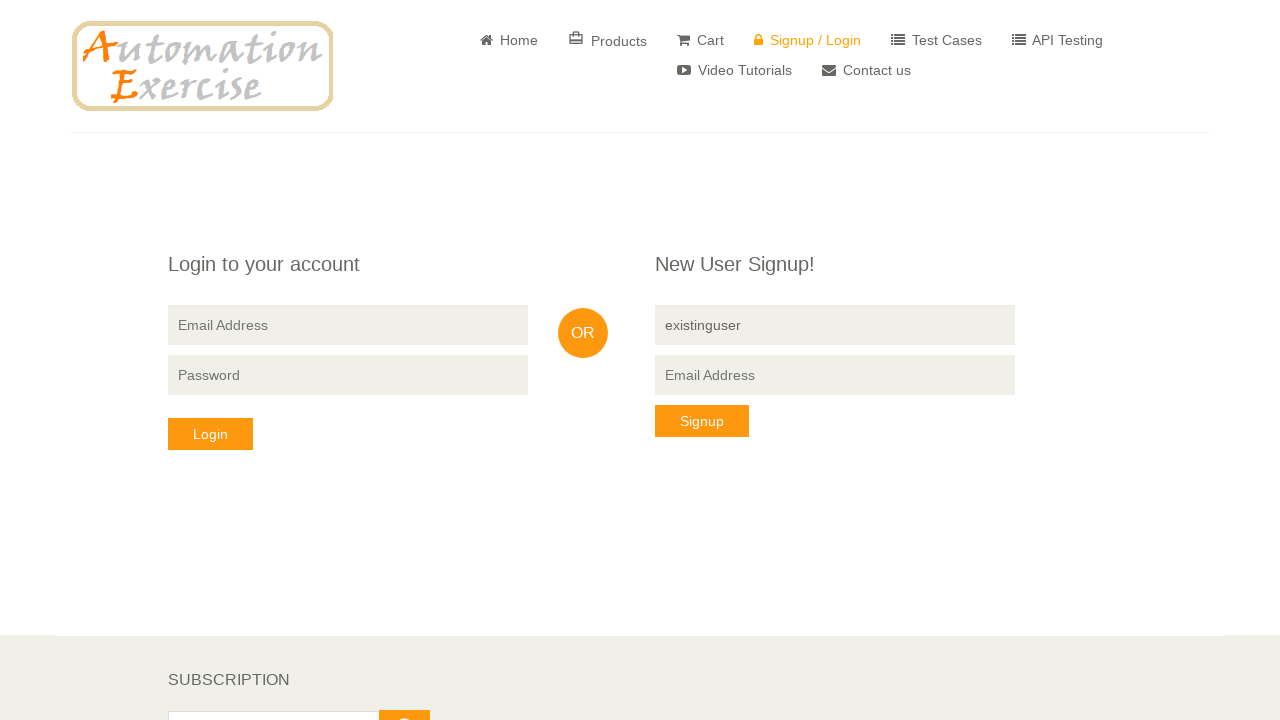

Filled email field with existing email 'existing_user@example.com' on .signup-form input:nth-child(3)
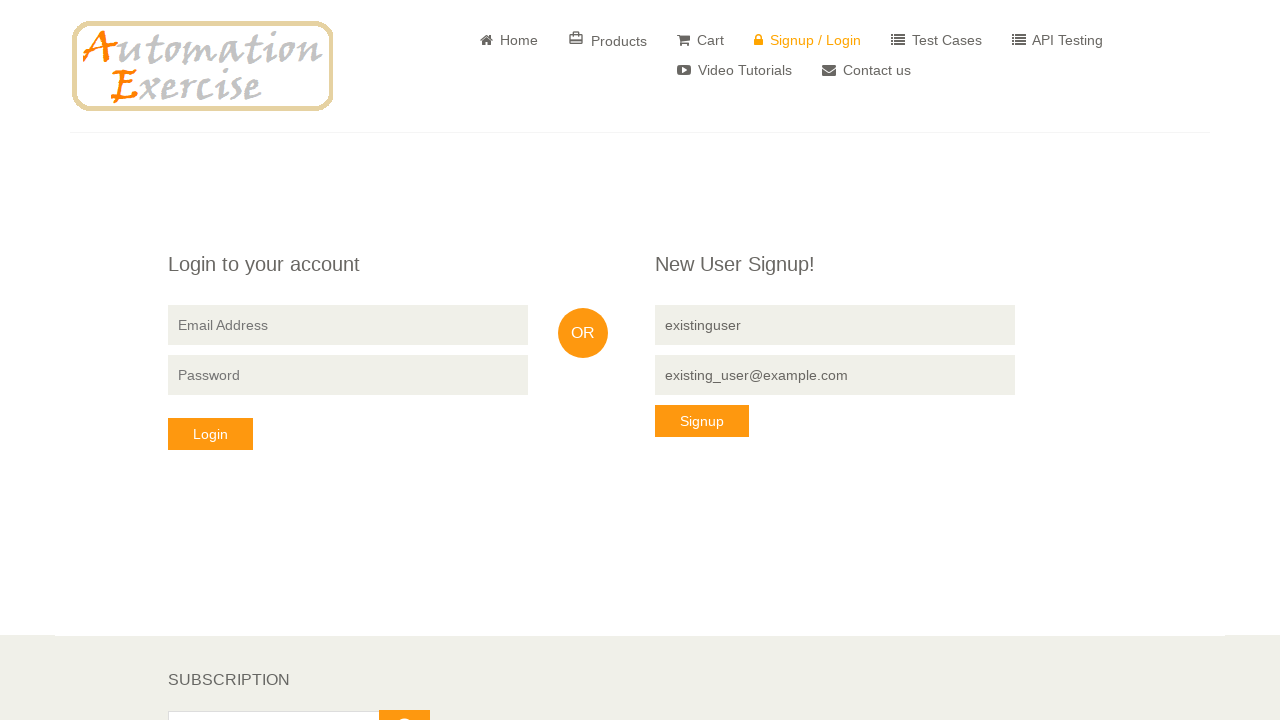

Clicked signup button to submit registration form at (702, 421) on .signup-form .btn:nth-child(5)
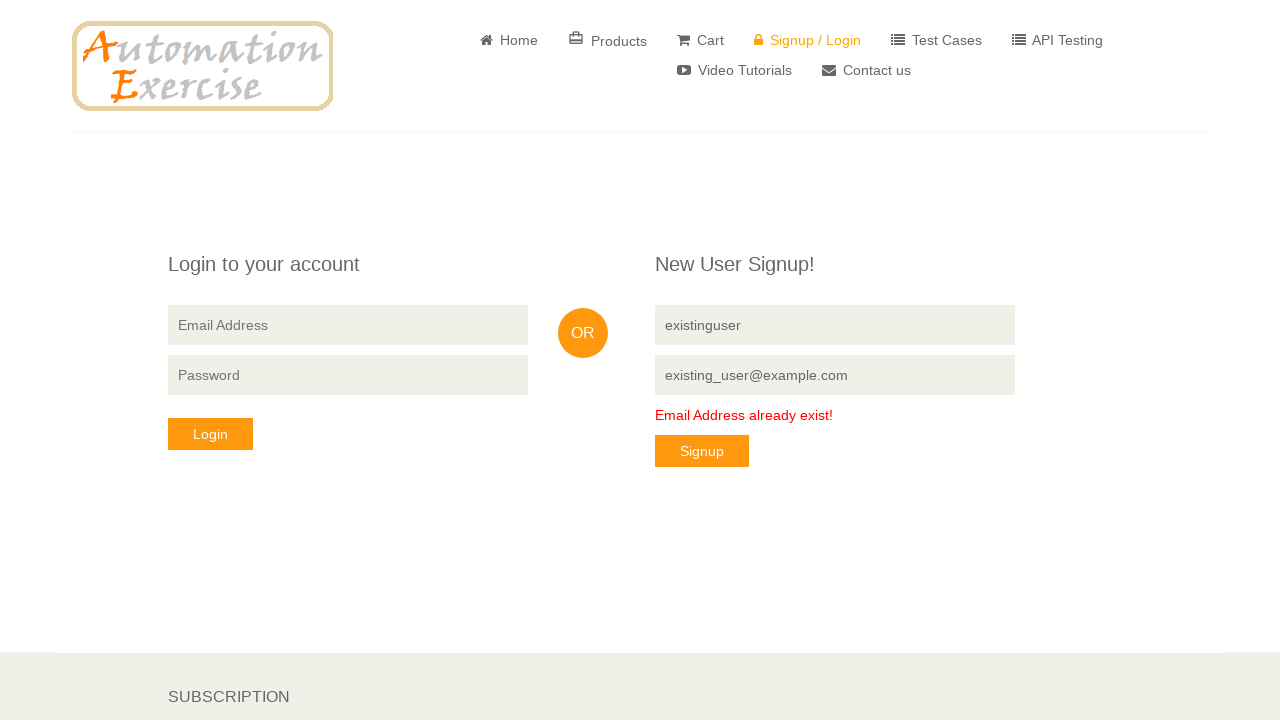

Error message displayed for duplicate email registration
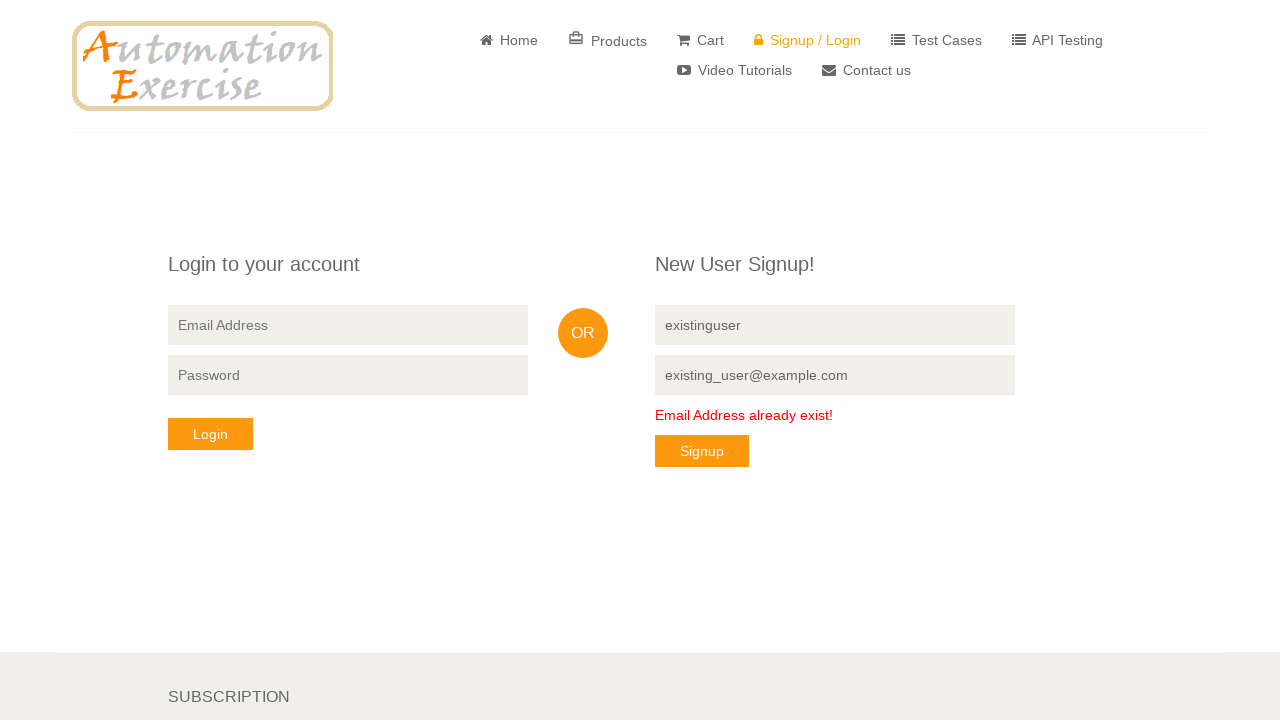

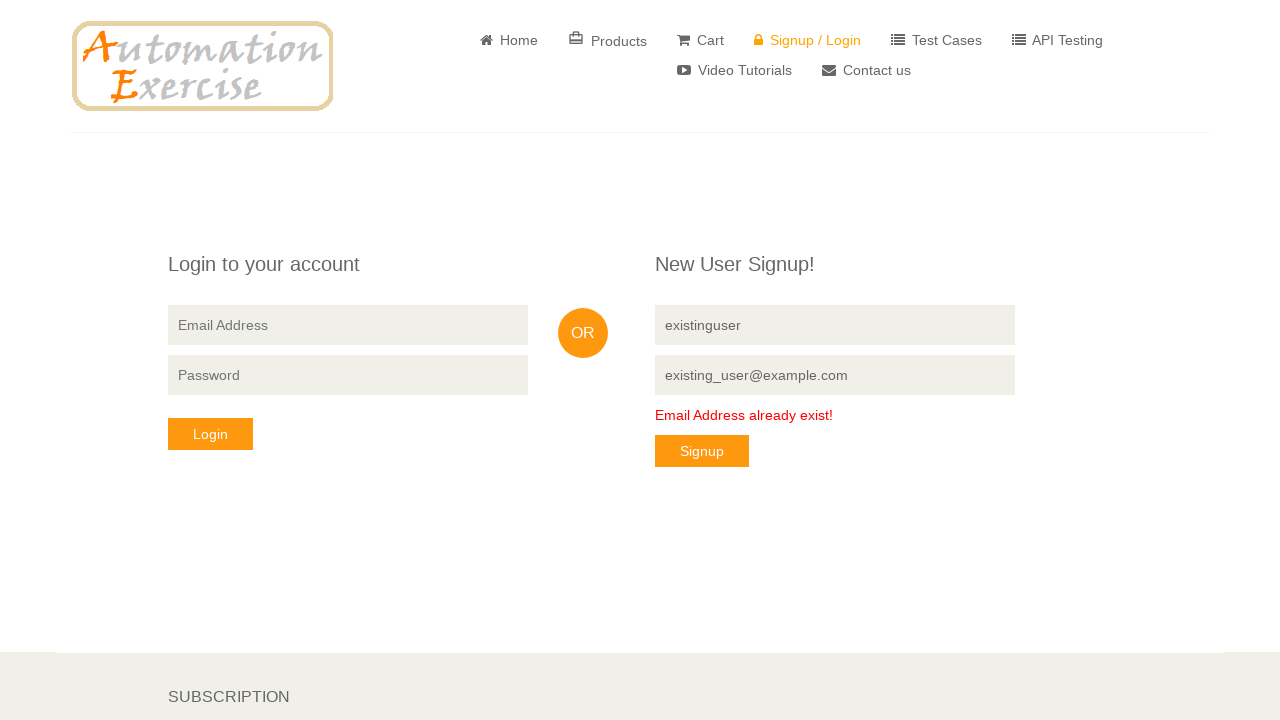